Navigates to SpiceJet booking page and verifies the state of the RoundTrip radio button by checking if it is selected

Starting URL: https://book.spicejet.com/

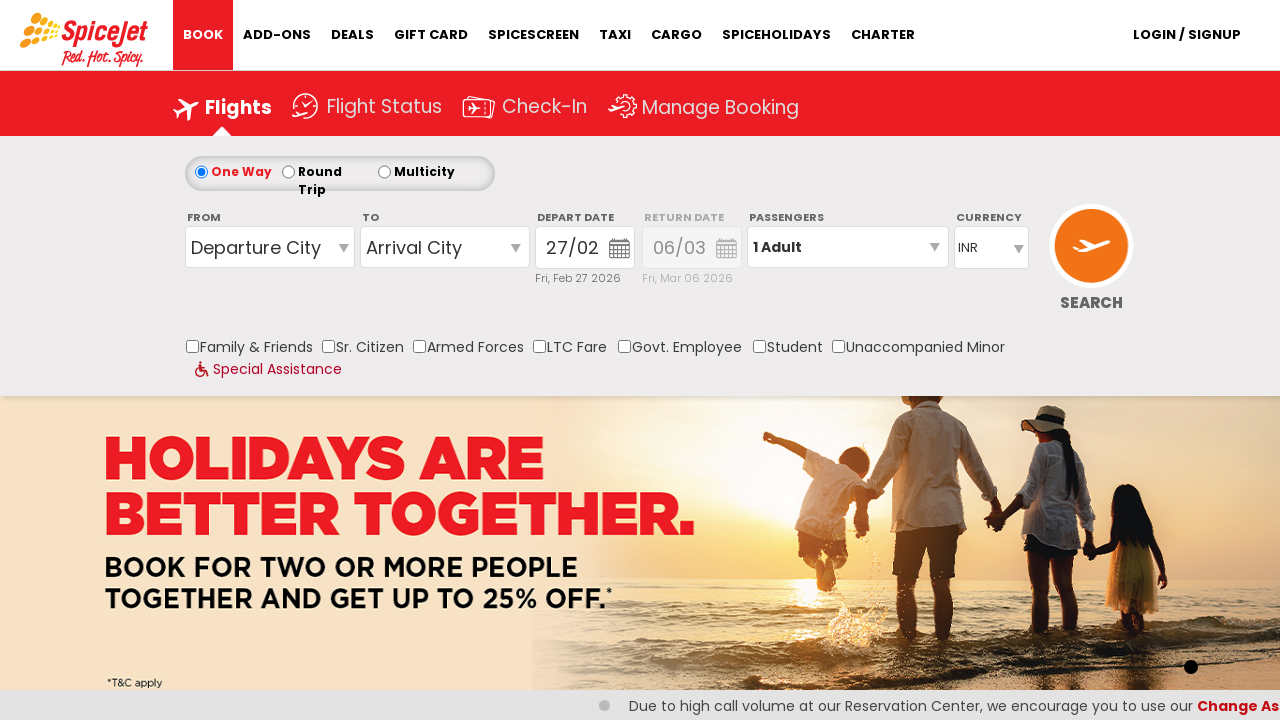

Waited for RoundTrip radio button to be visible
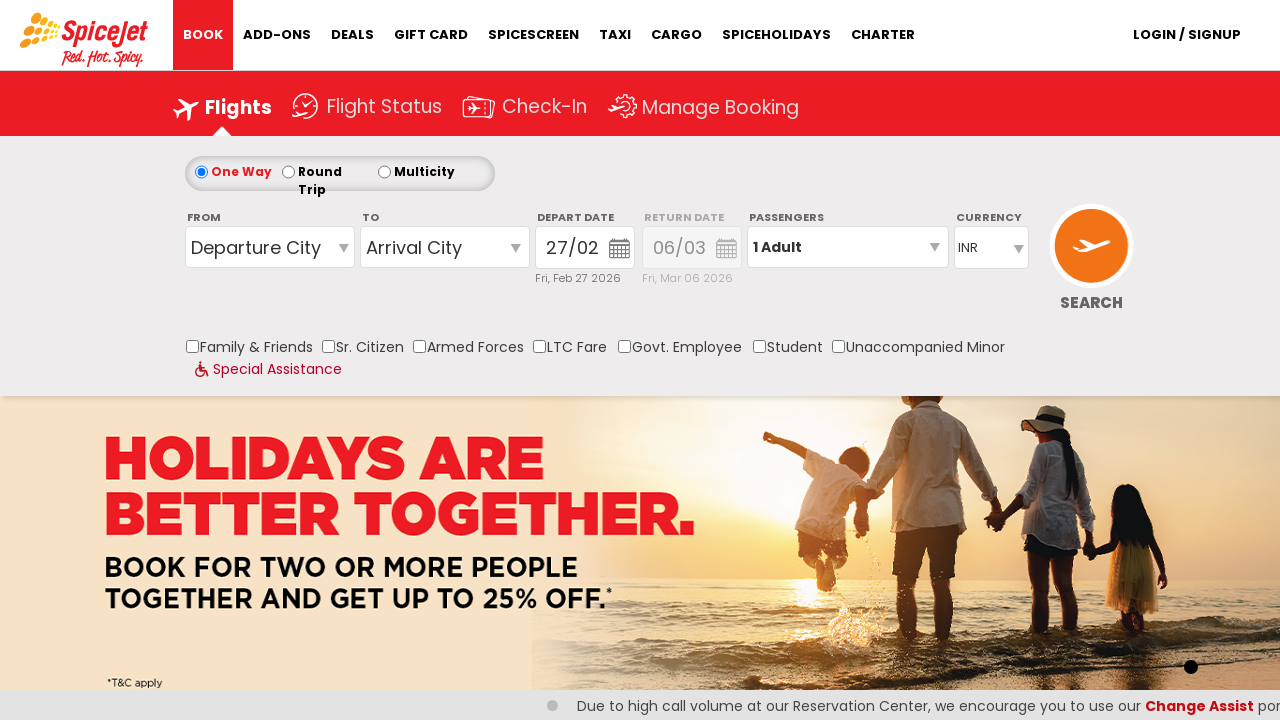

Checked RoundTrip radio button state: False
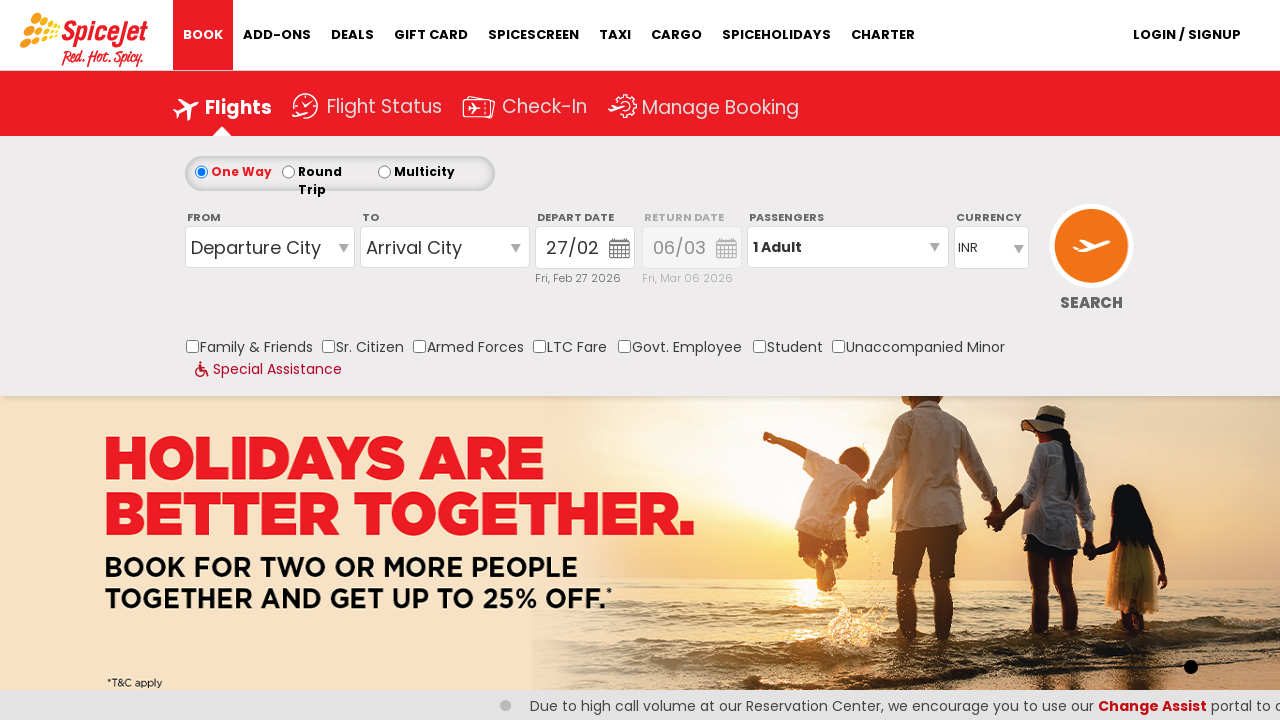

Printed RoundTrip radio button selection status: False
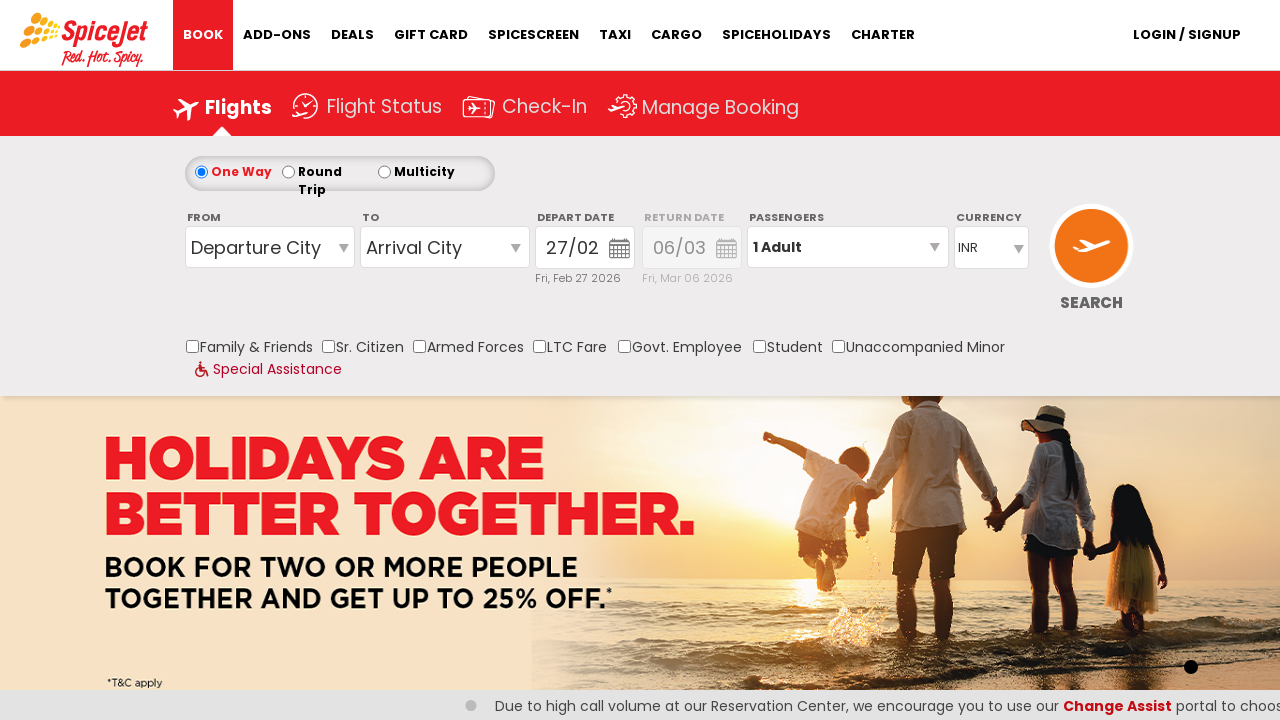

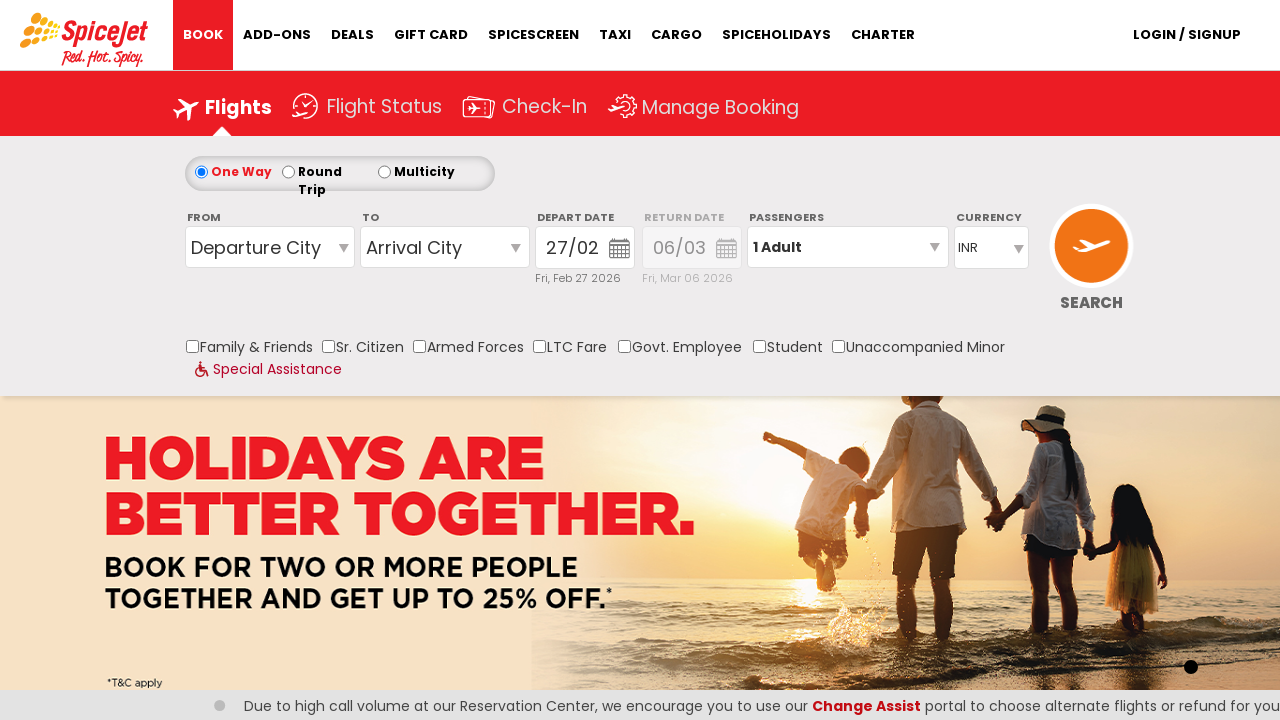